Navigates to the AnhTester website and clicks on the blog link in the navigation

Starting URL: https://anhtester.com

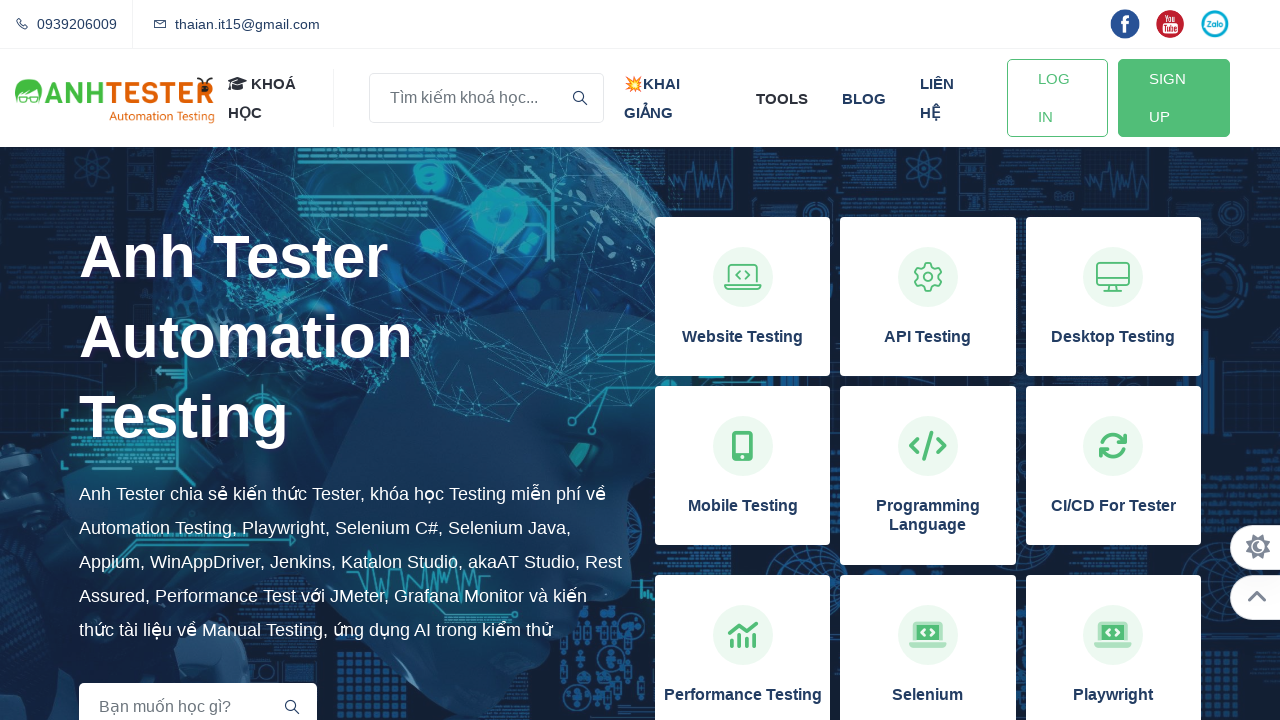

Navigated to AnhTester website at https://anhtester.com
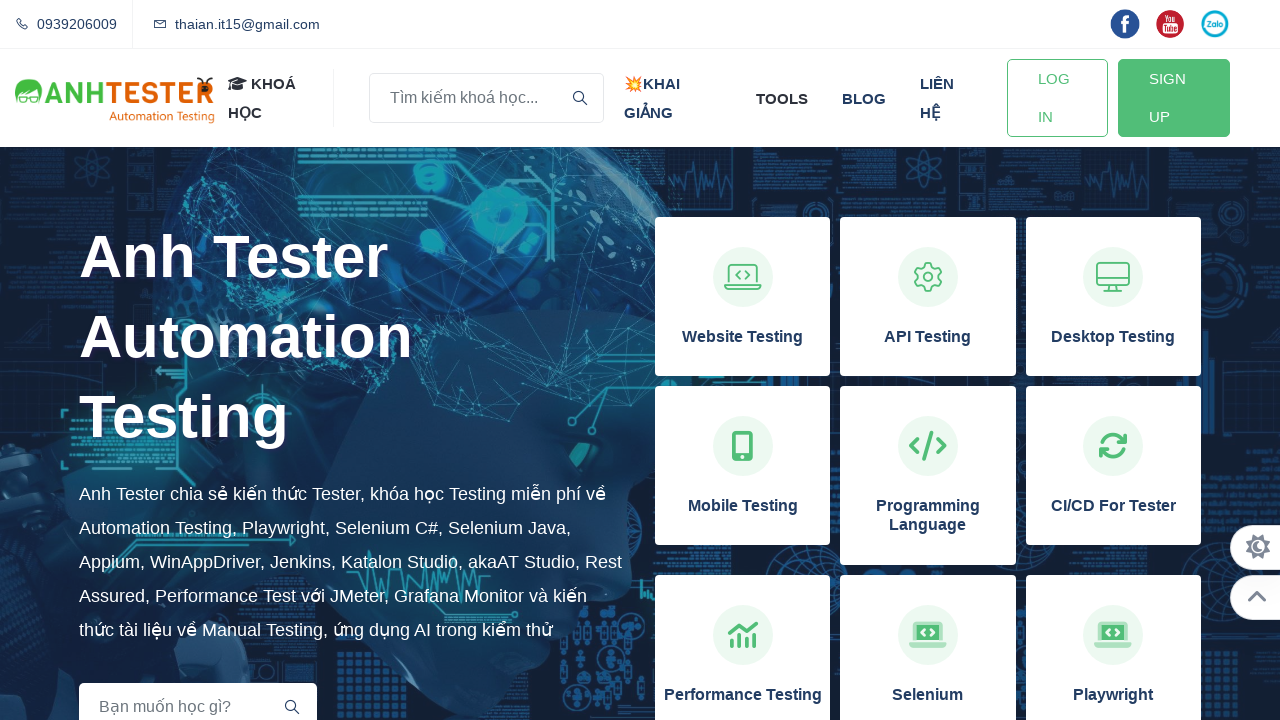

Clicked on blog link in navigation at (864, 98) on xpath=//a[normalize-space()='blog']
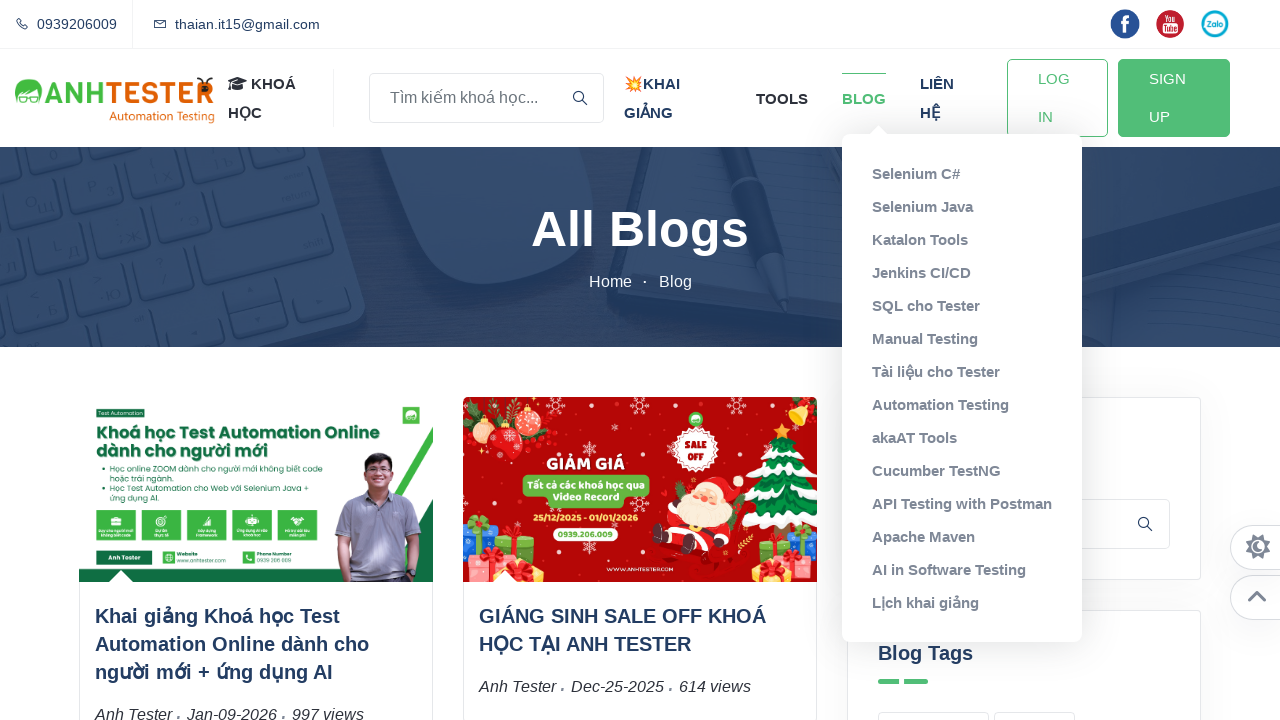

Waited for page to load completely (networkidle)
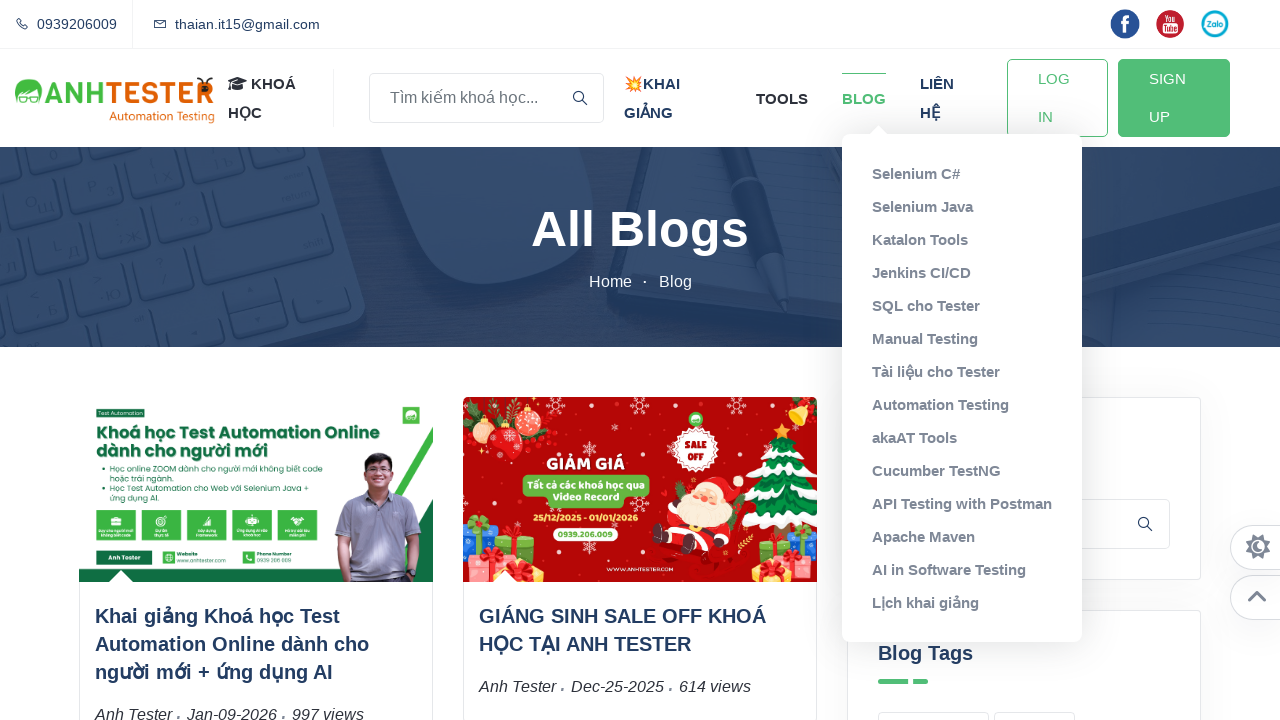

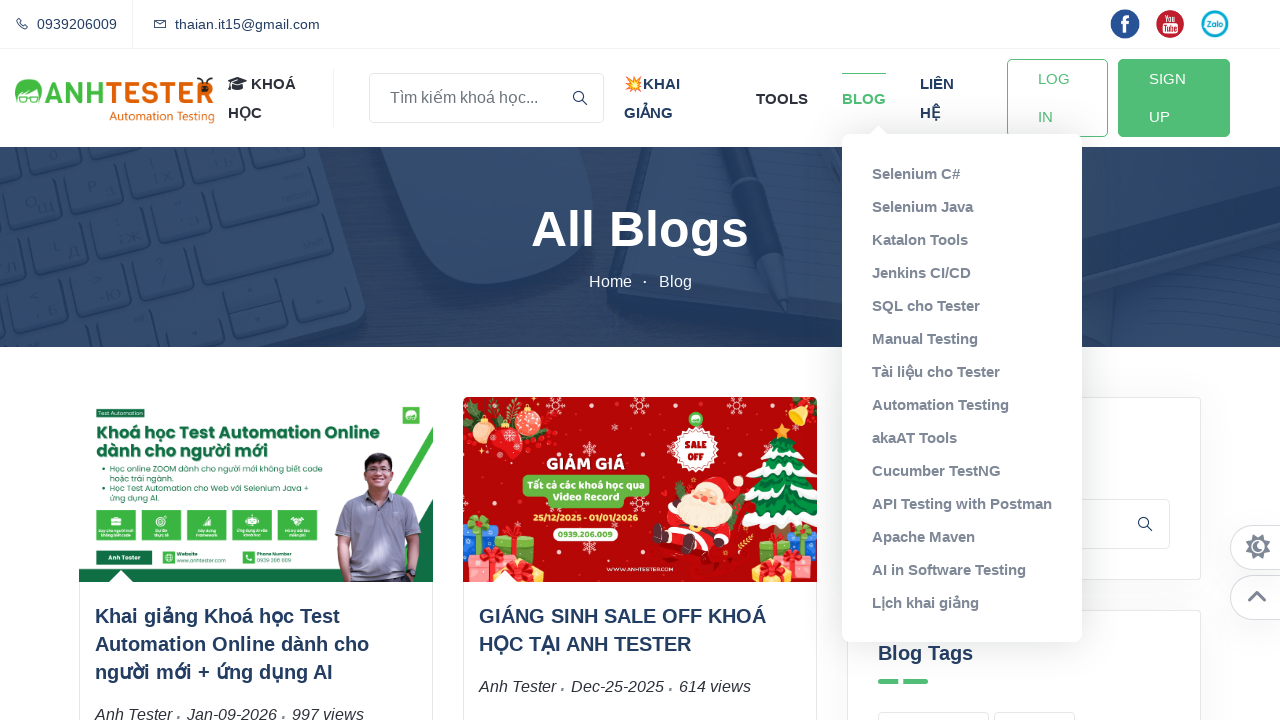